Tests JavaScript prompt dialog by entering text but then dismissing it

Starting URL: https://the-internet.herokuapp.com/javascript_alerts

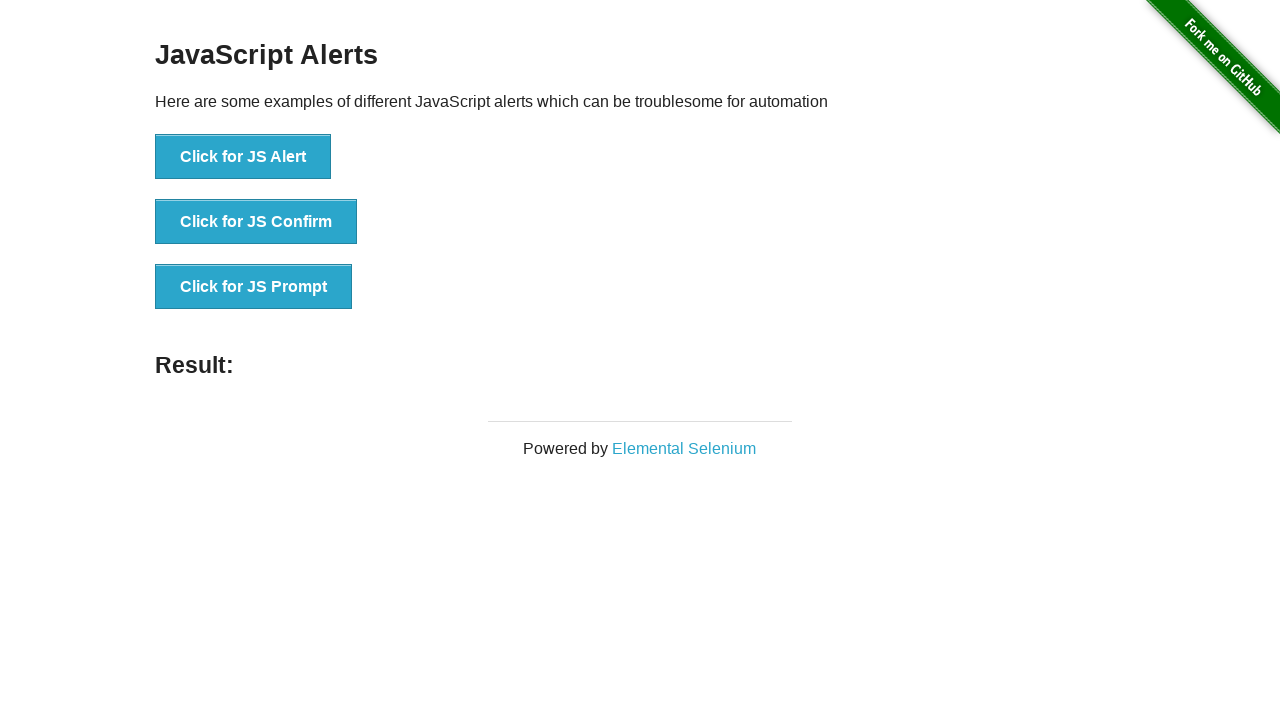

Set up dialog handler to dismiss prompt without accepting
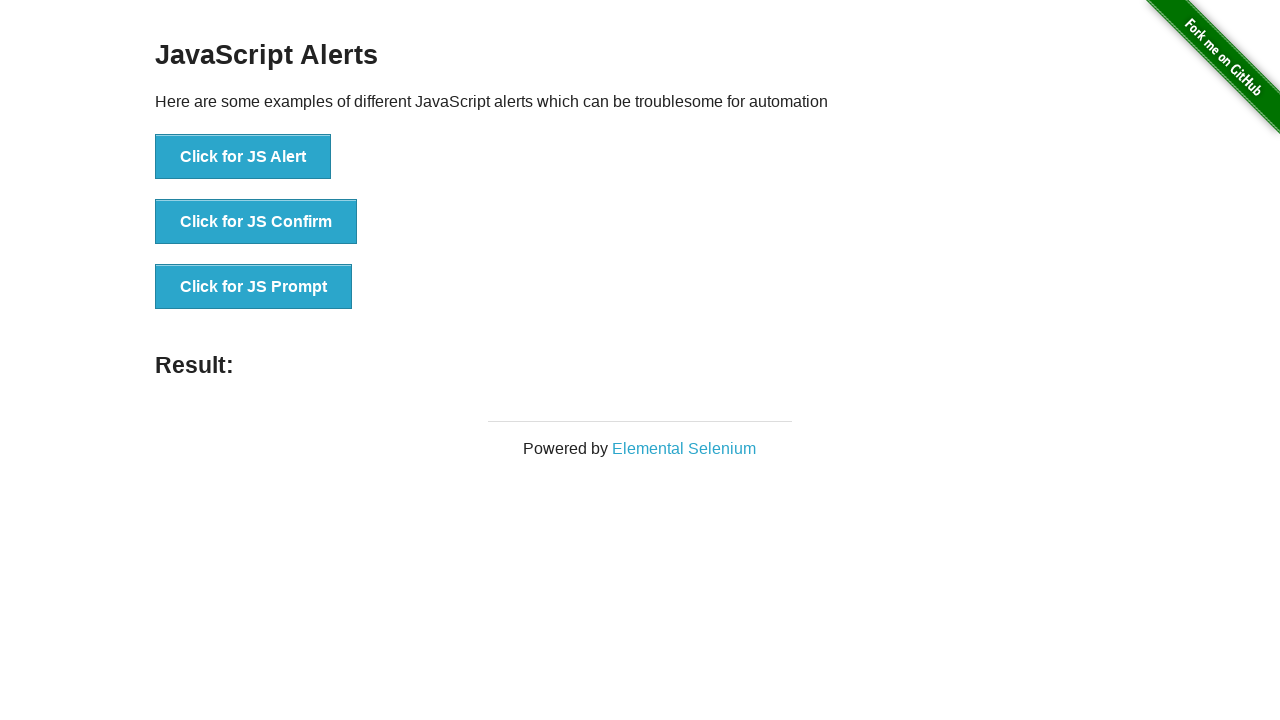

Clicked button to trigger JavaScript prompt dialog at (254, 287) on xpath=//button[text()='Click for JS Prompt']
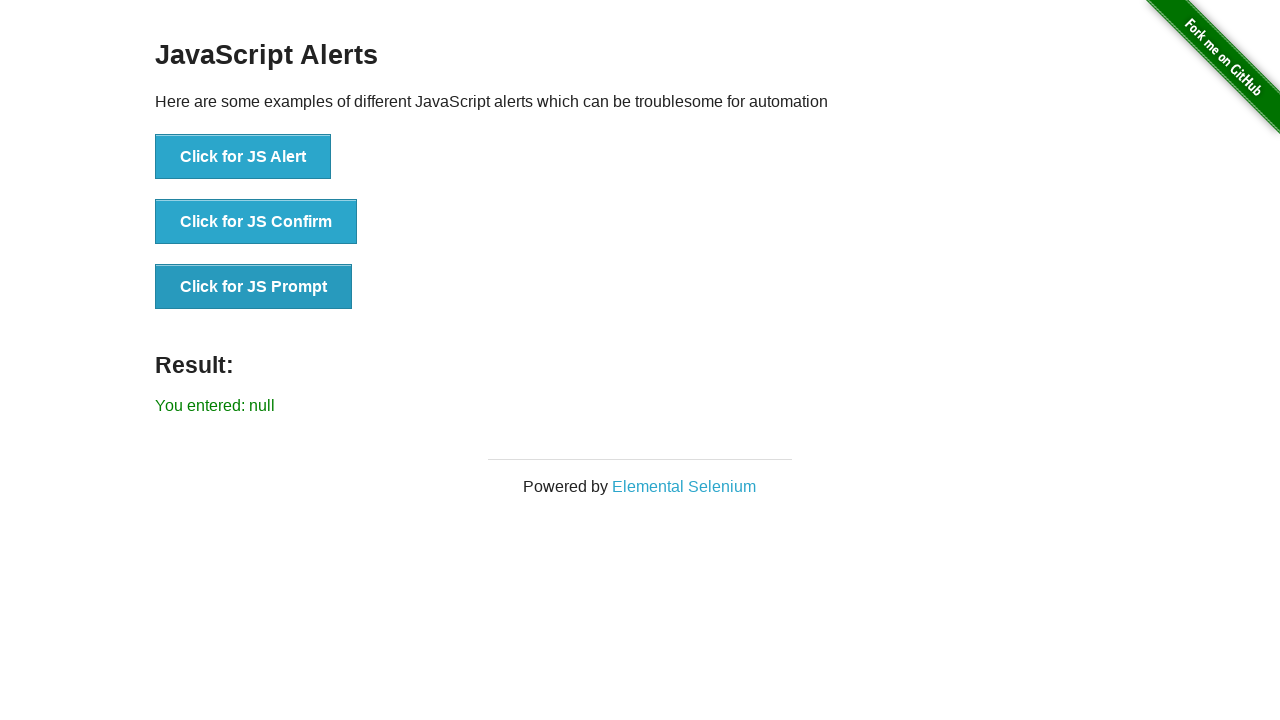

Verified that result text shows 'You entered: null' indicating prompt was dismissed
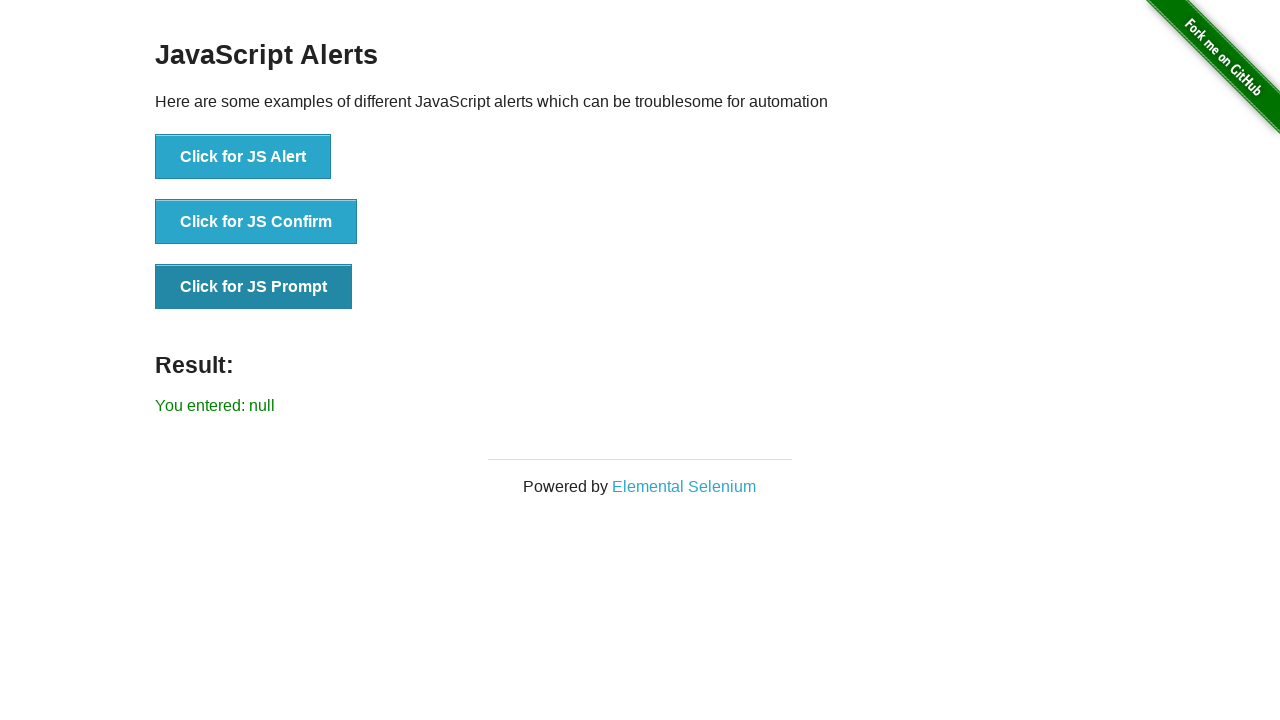

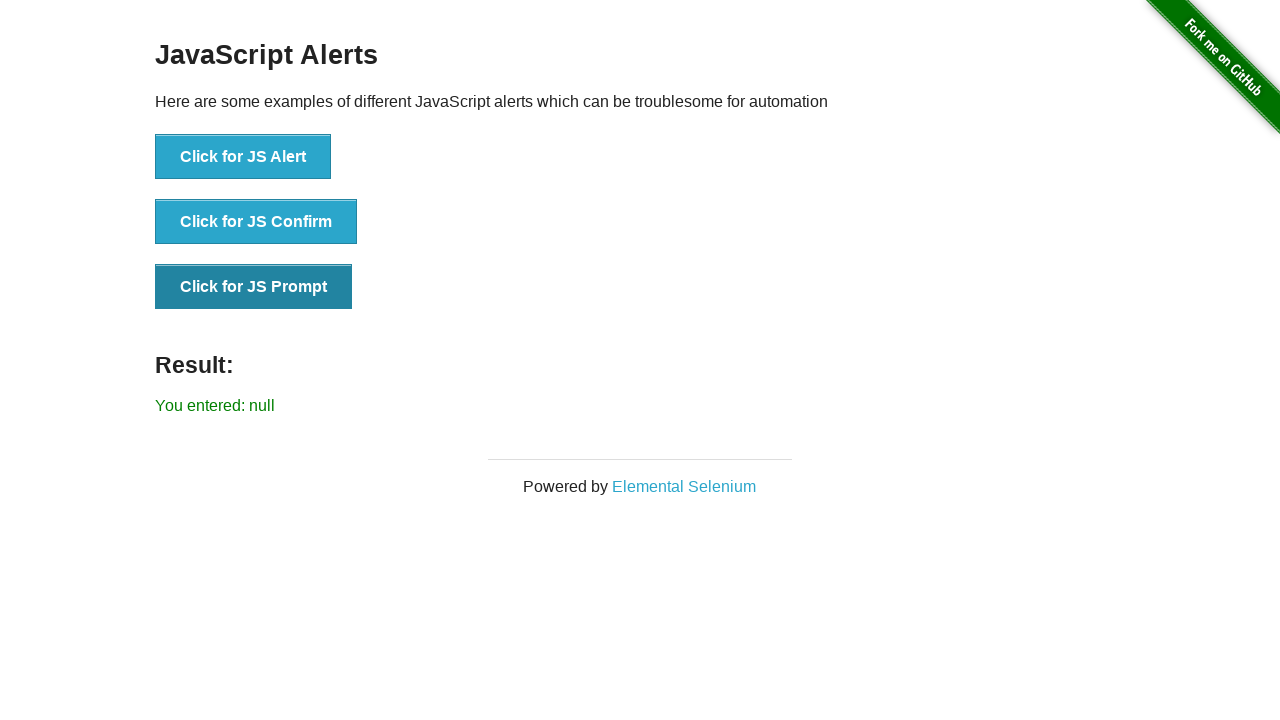